Tests the filter/search functionality on a vegetables/offers page by entering "Rice" in the search field and verifying the filtered results display correctly

Starting URL: https://rahulshettyacademy.com/seleniumPractise/#/offers/

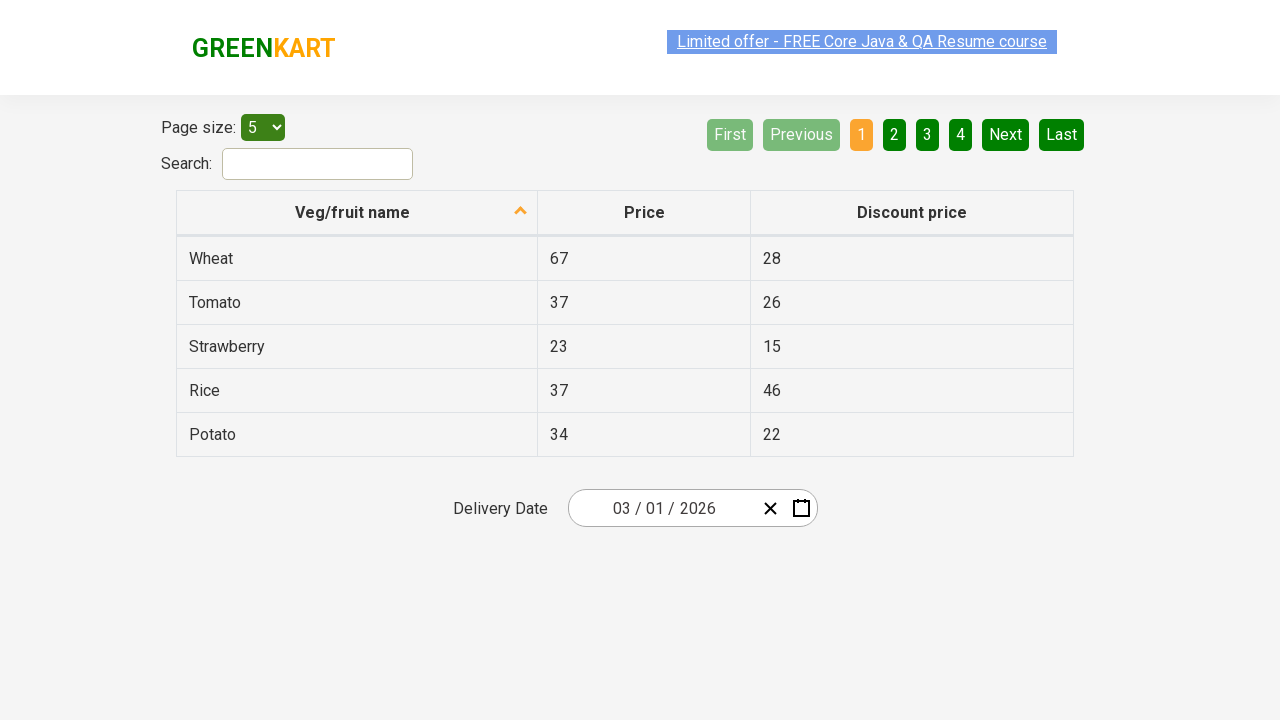

Entered 'Rice' in the search field on #search-field
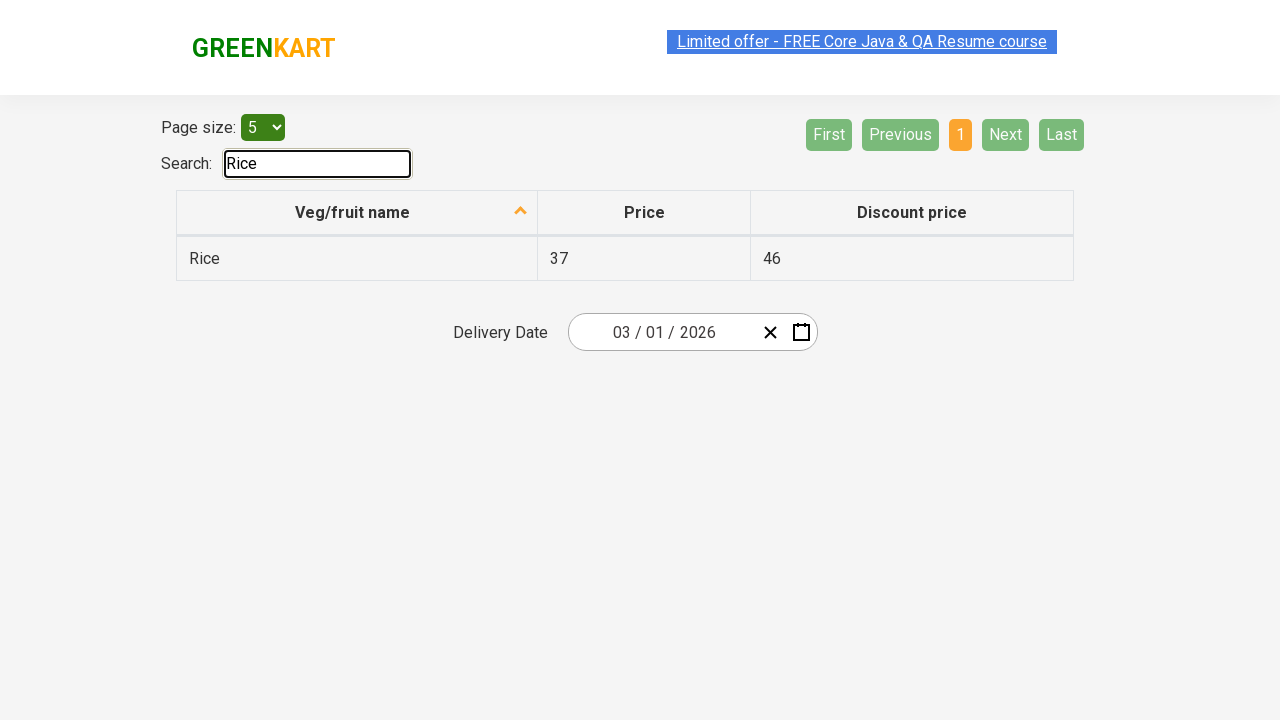

Filtered results table rows loaded
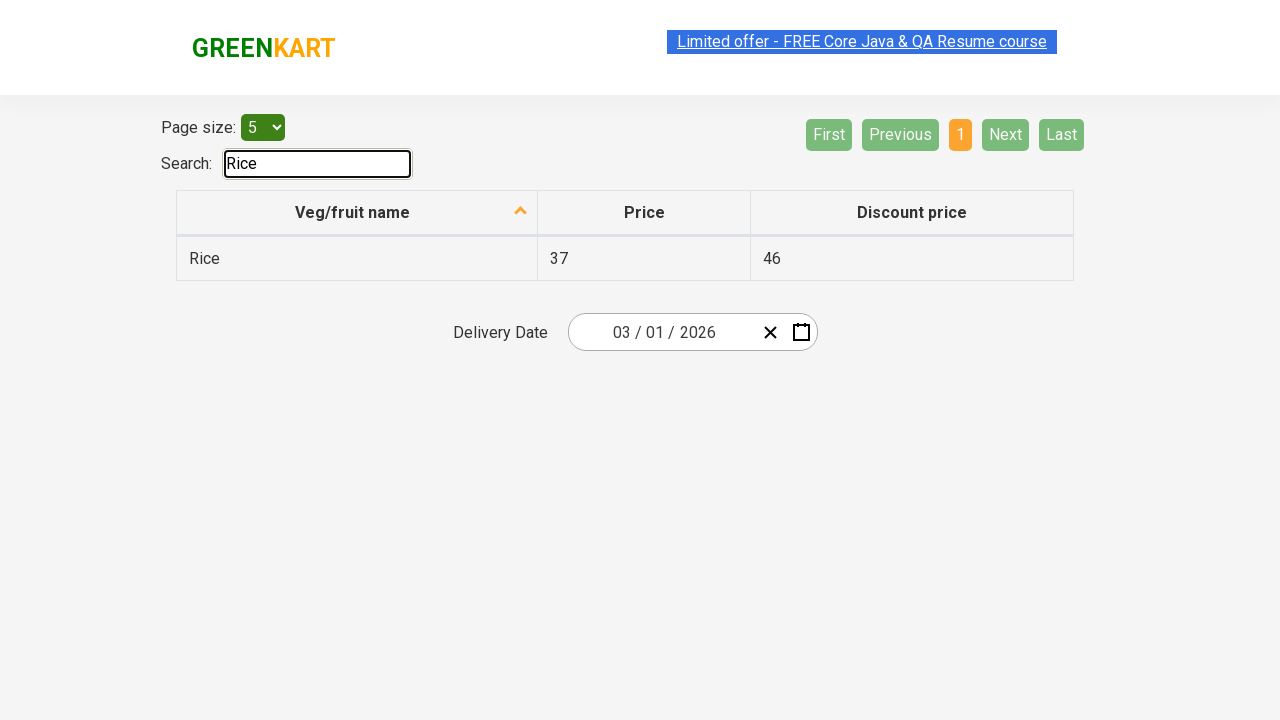

Verified all filtered results contain 'Rice'
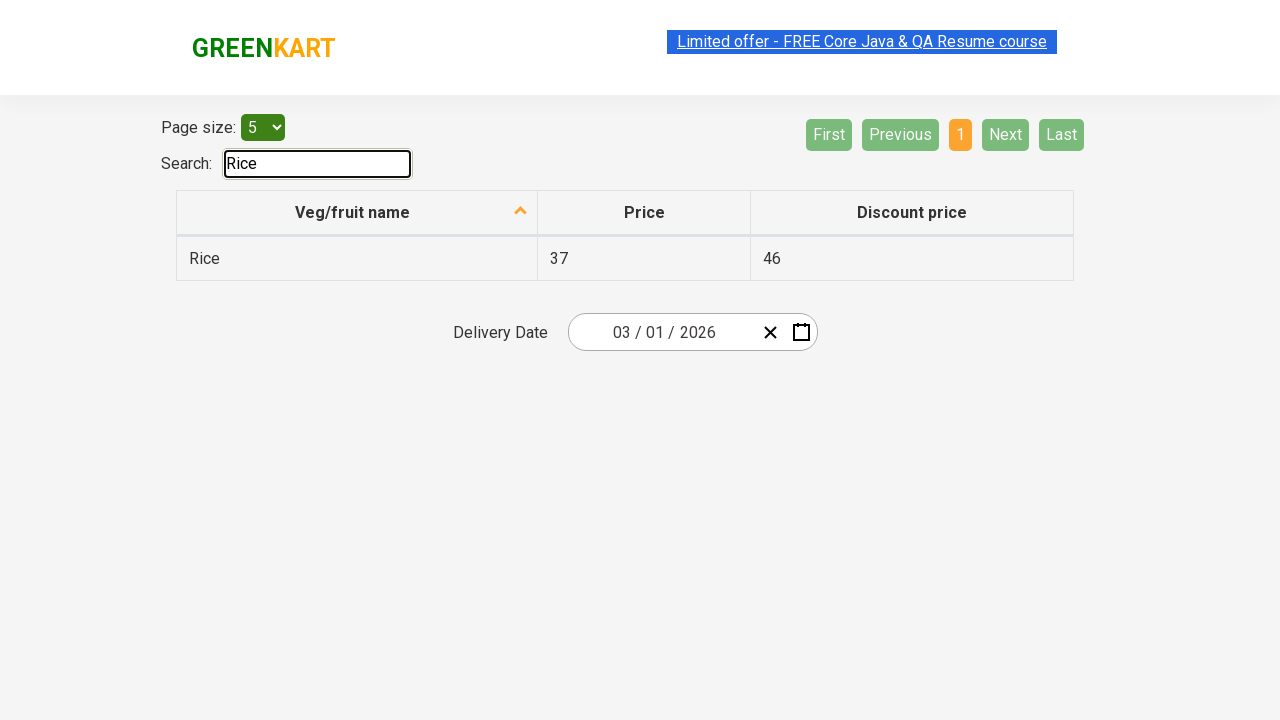

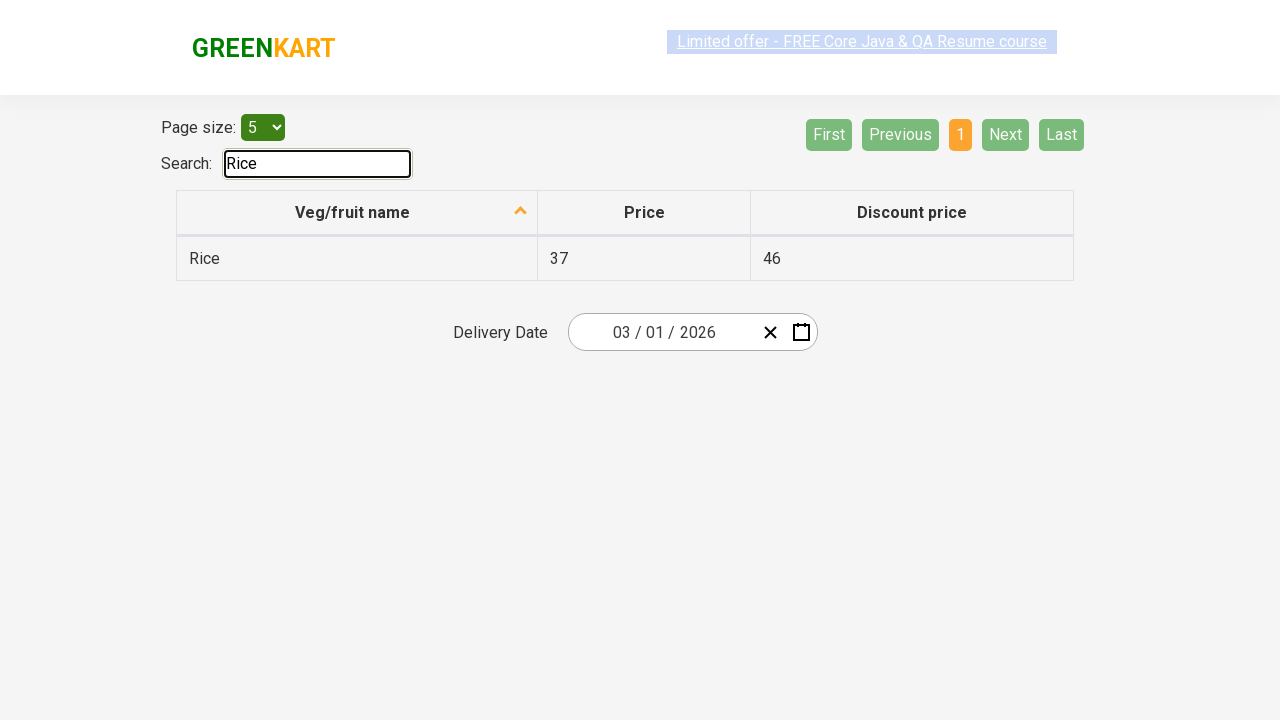